Navigates to an automation practice page and clicks on a link that contains 'soapui' in its href attribute to test link navigation functionality.

Starting URL: https://rahulshettyacademy.com/AutomationPractice

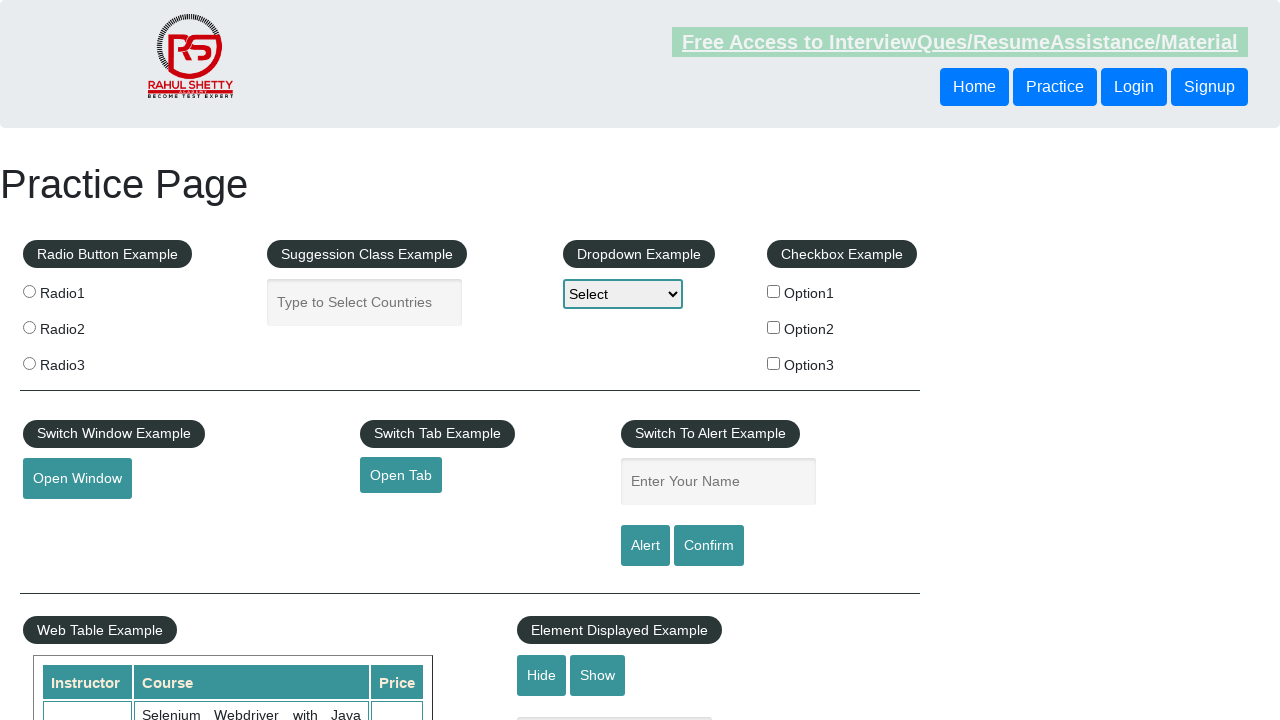

Navigated to automation practice page
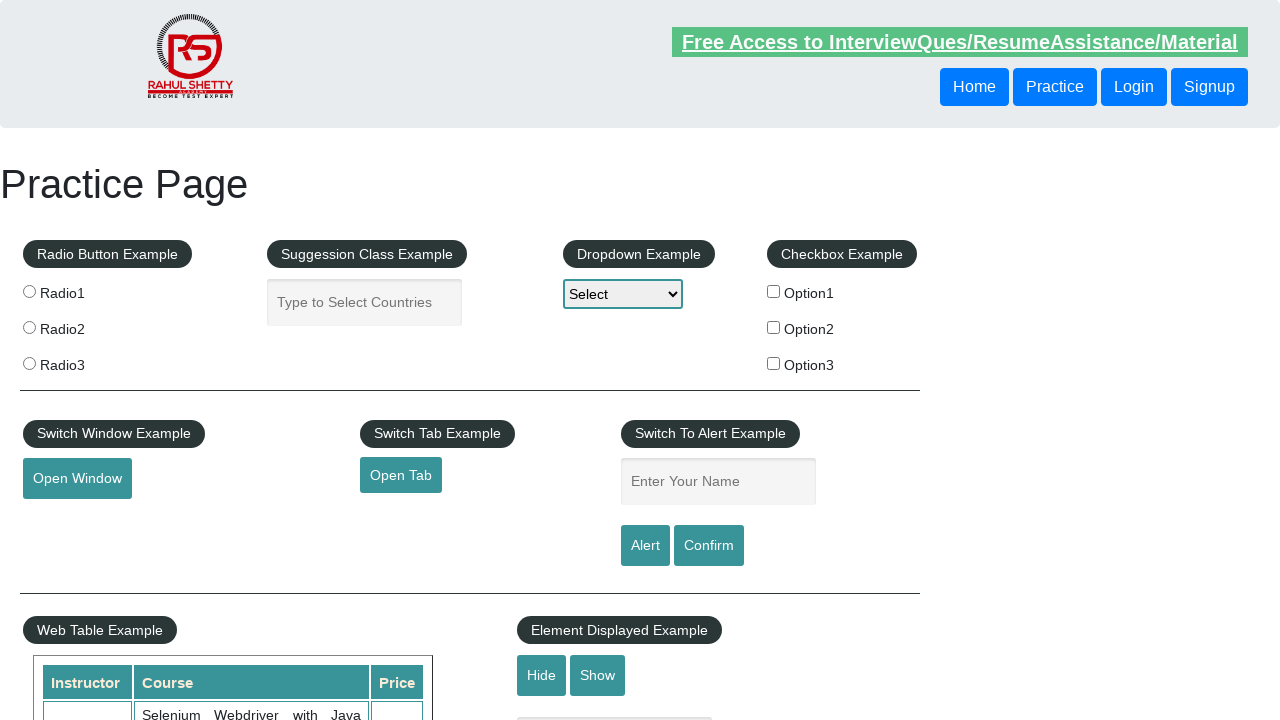

Clicked on link containing 'soapui' in href attribute at (62, 550) on a[href*='soapui']
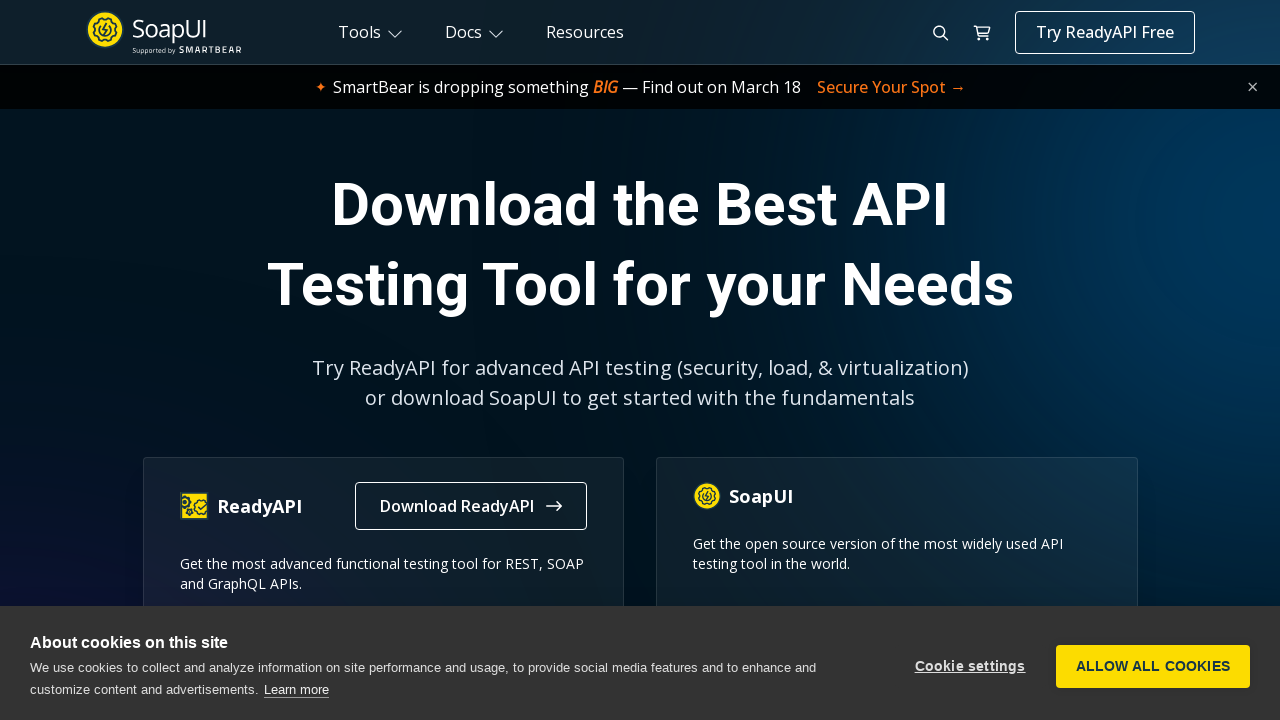

Page load completed after link navigation
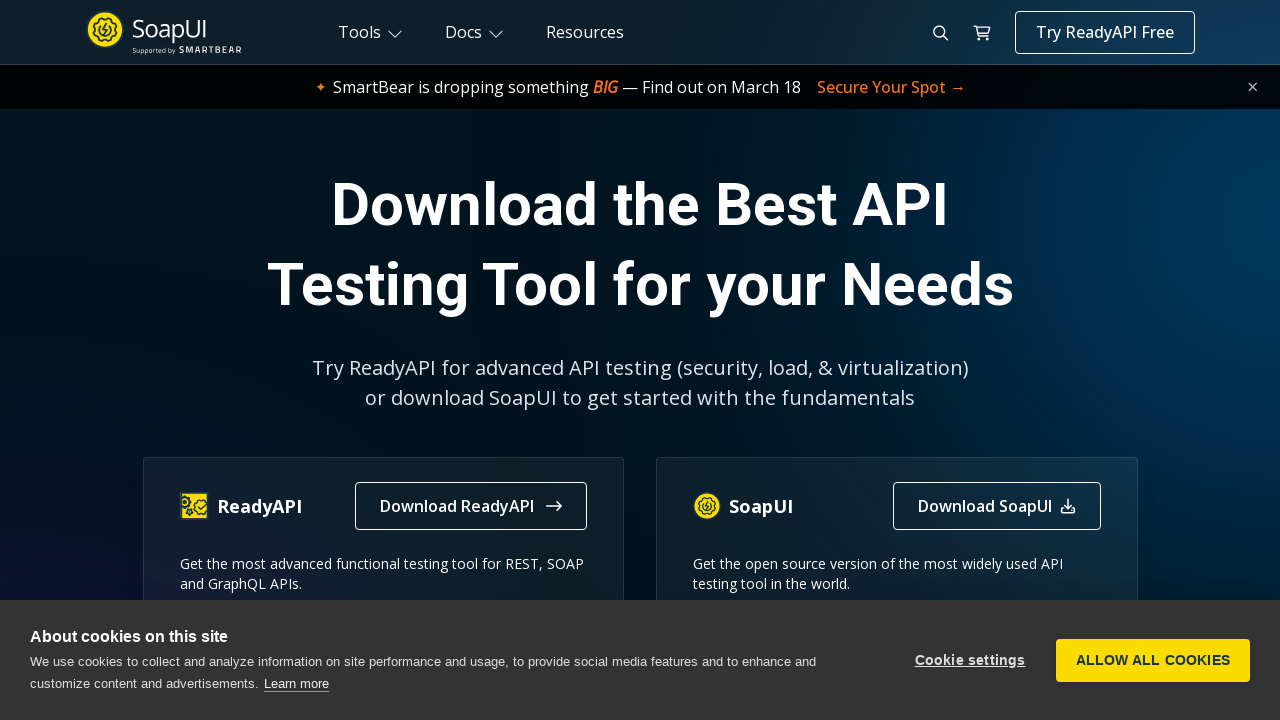

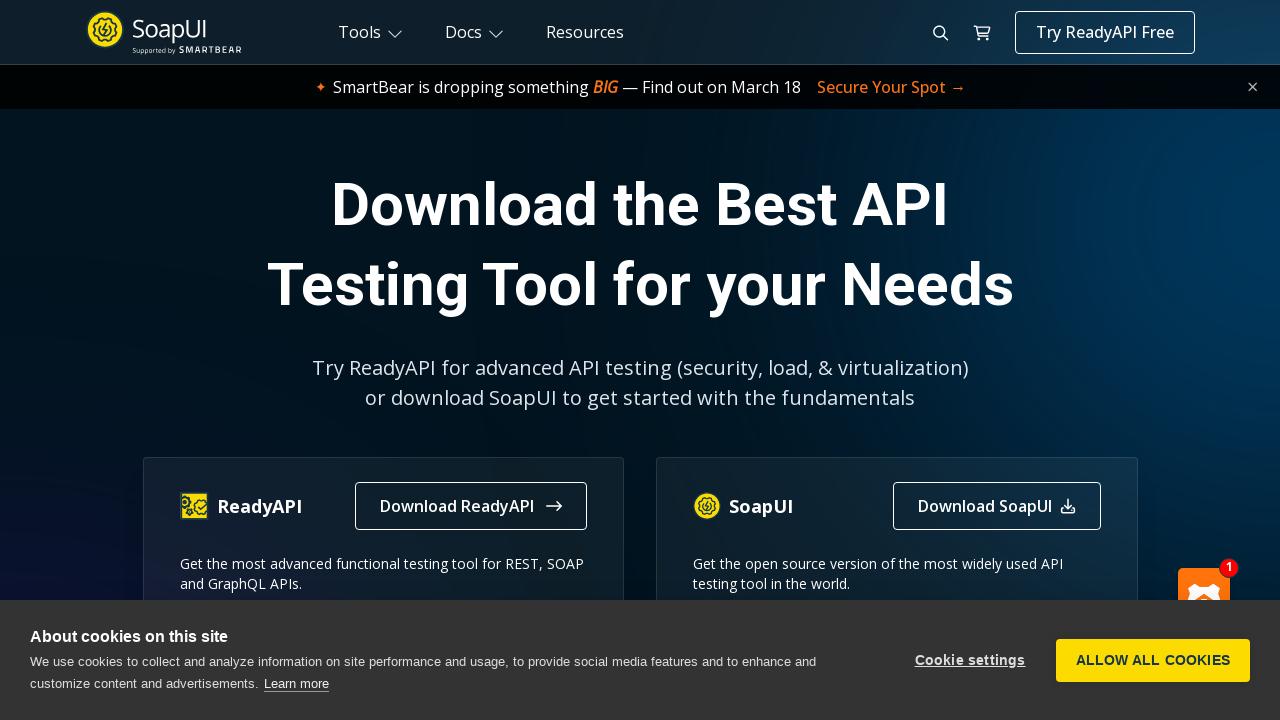